Tests sorting the Due column in ascending order using semantic class selectors on the second table.

Starting URL: http://the-internet.herokuapp.com/tables

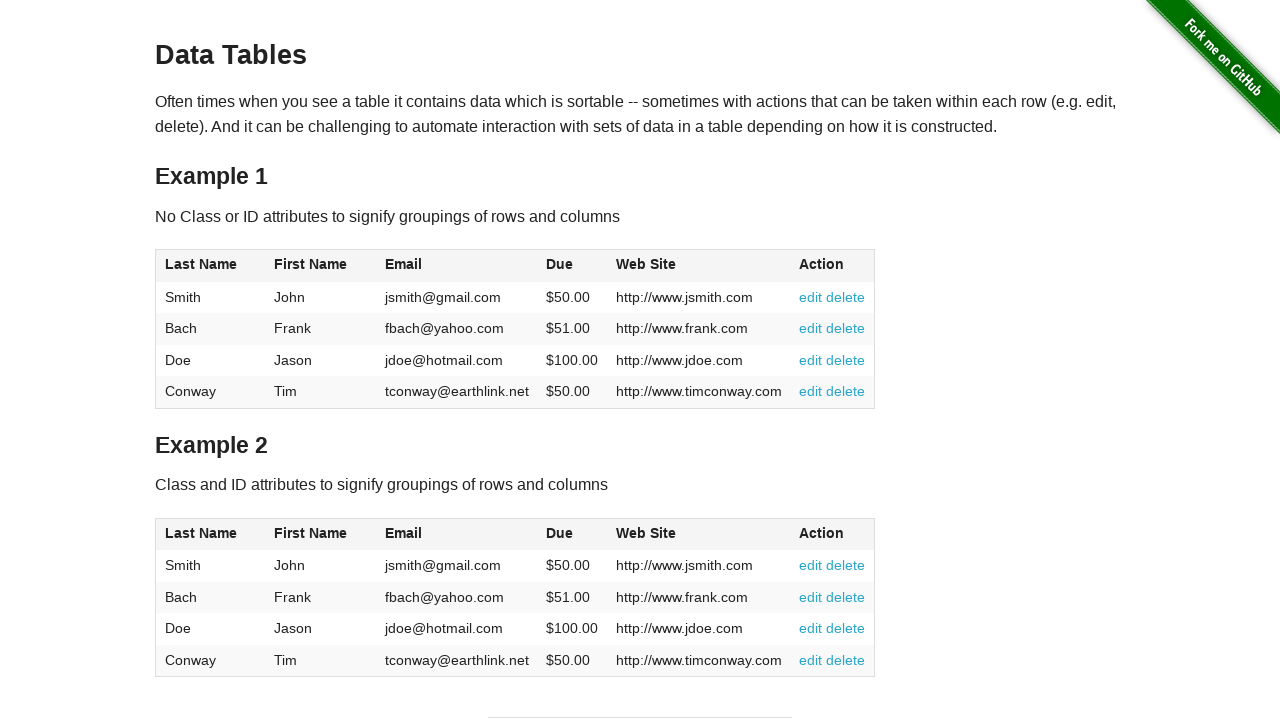

Clicked Due column header in second table to sort at (560, 533) on #table2 thead .dues
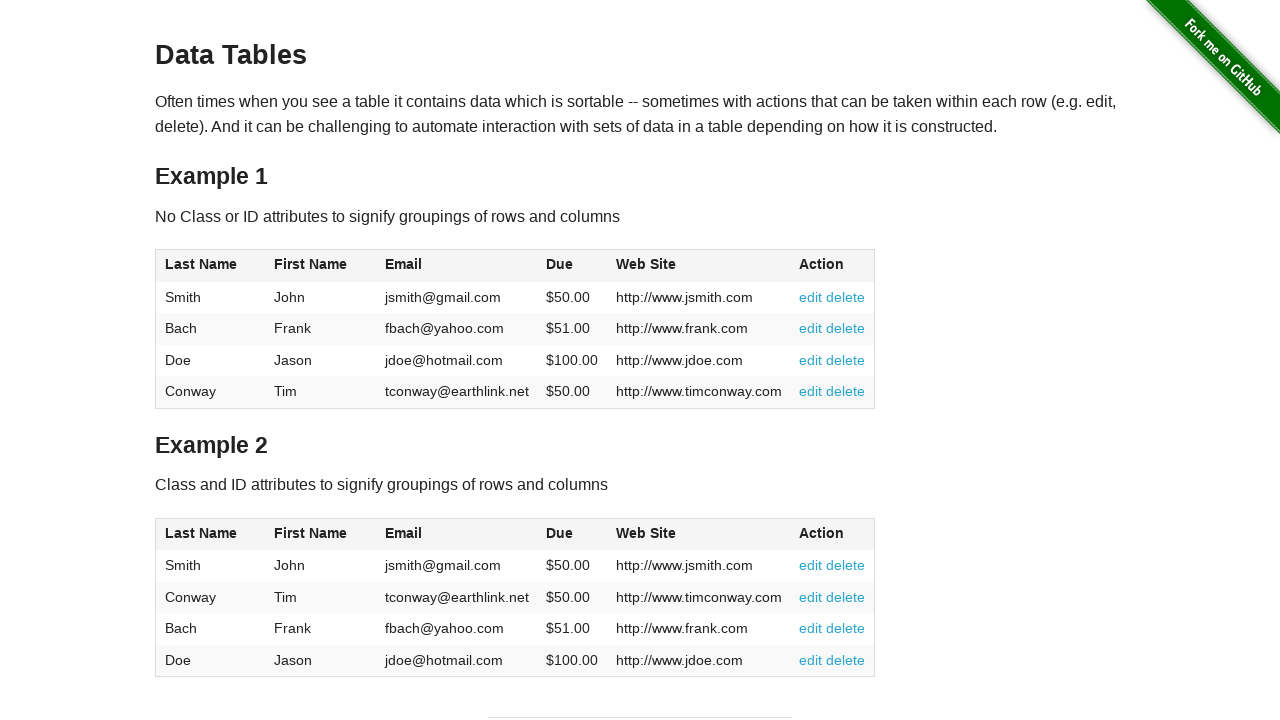

Due column data loaded in second table body
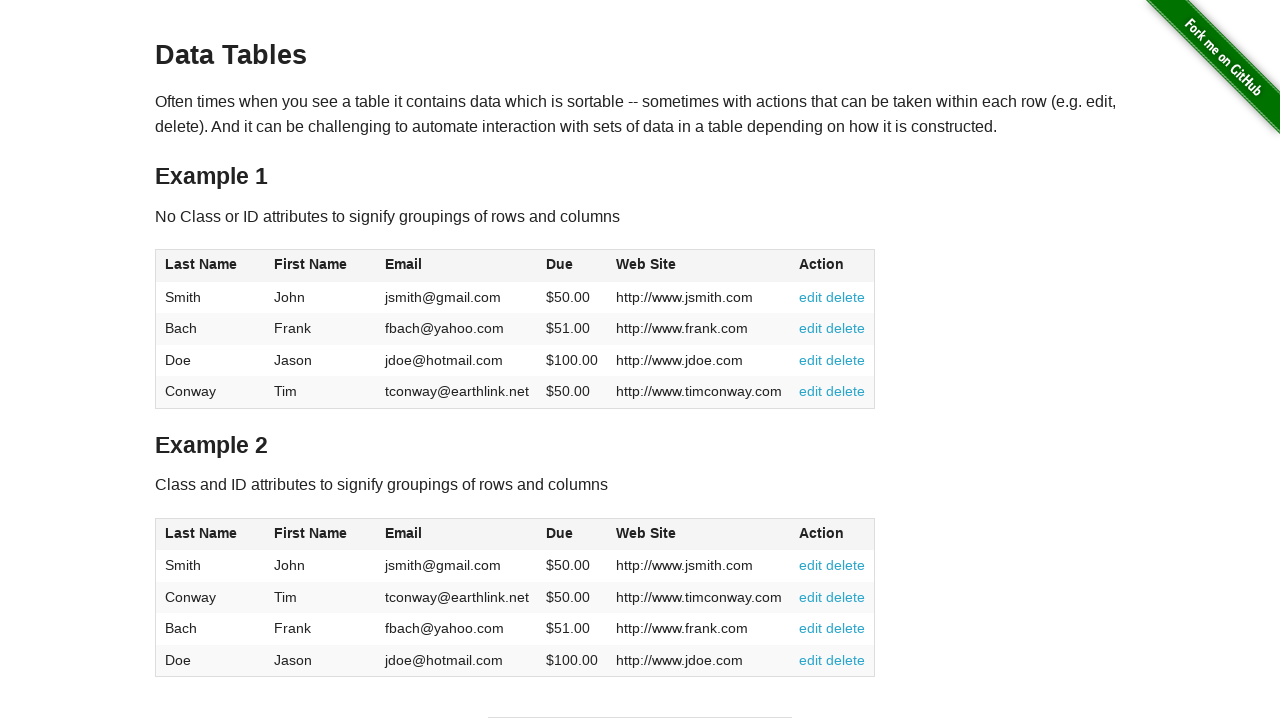

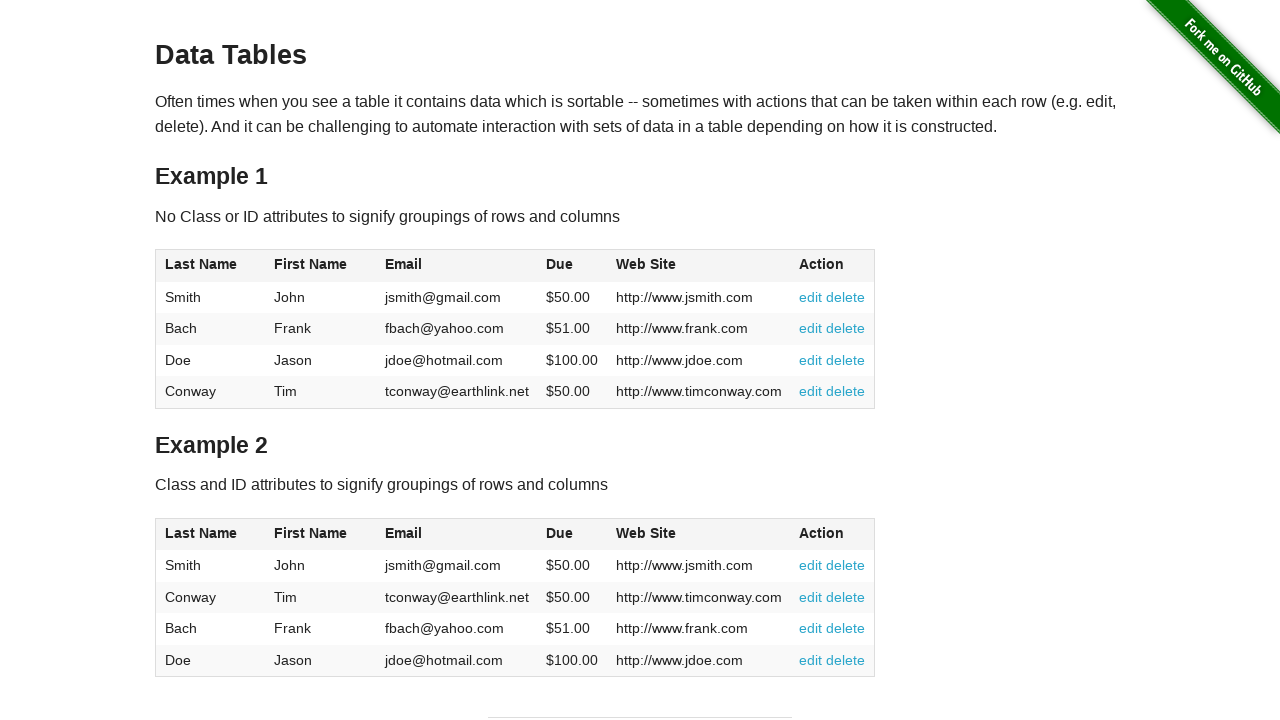